Basic browser automation test that navigates to a demo QA website, refreshes the page, and maximizes the browser window.

Starting URL: https://demoqa.com/

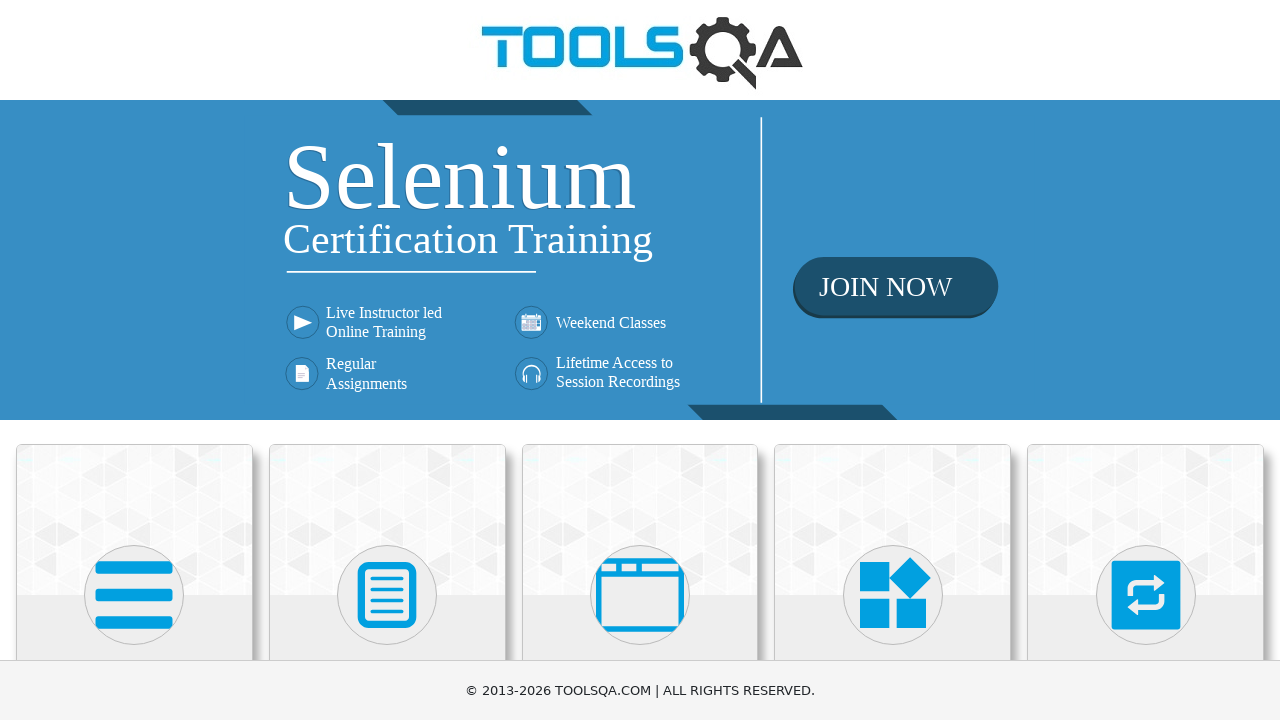

Navigated to DemoQA website at https://demoqa.com/
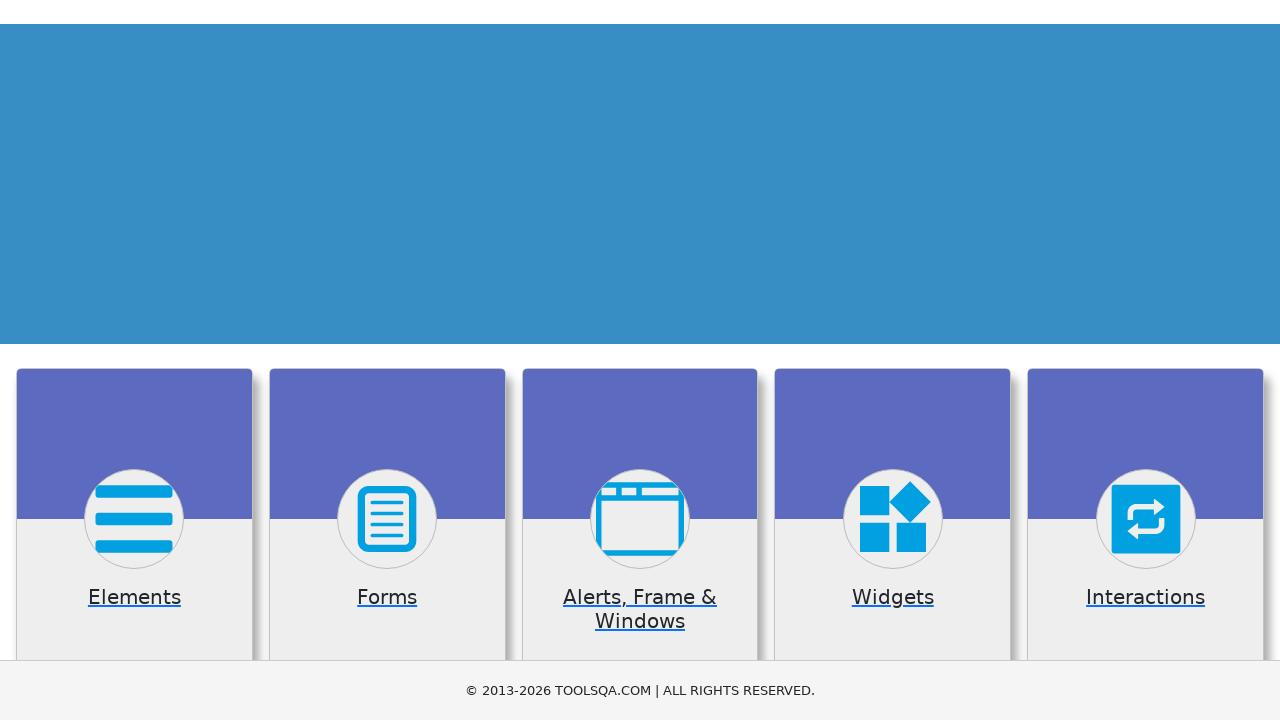

Refreshed the page
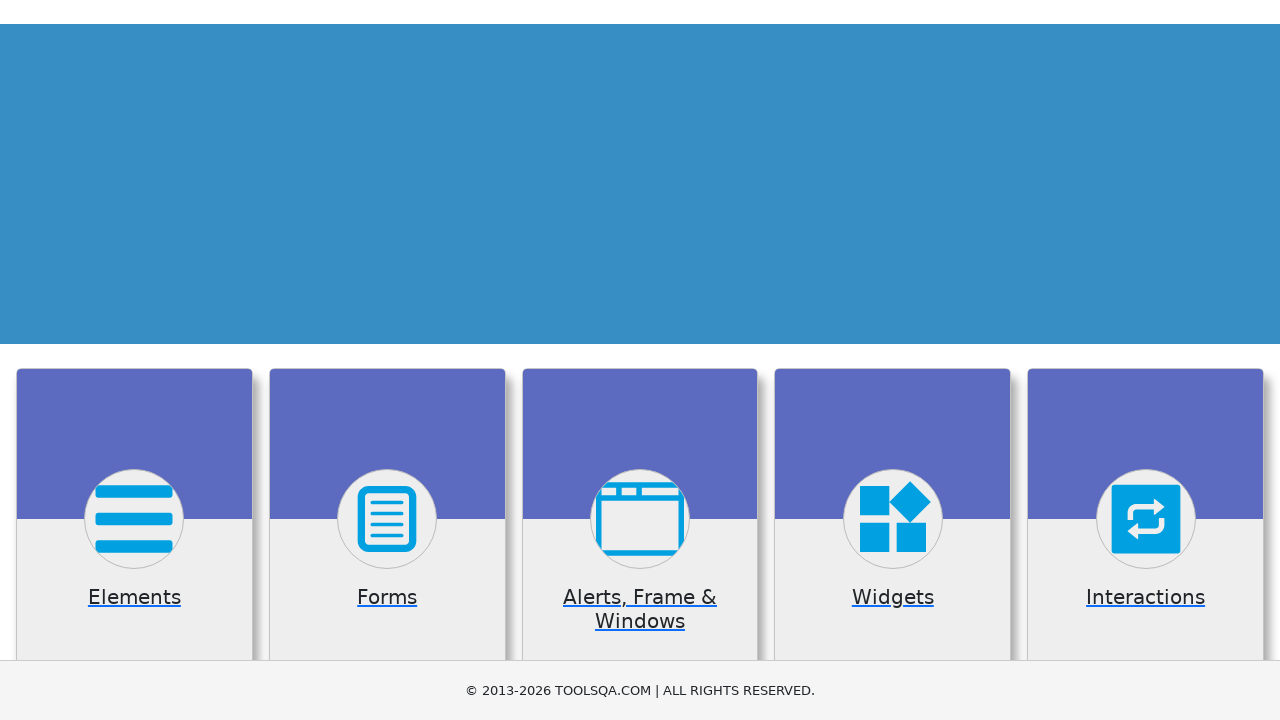

Maximized browser window to 1920x1080
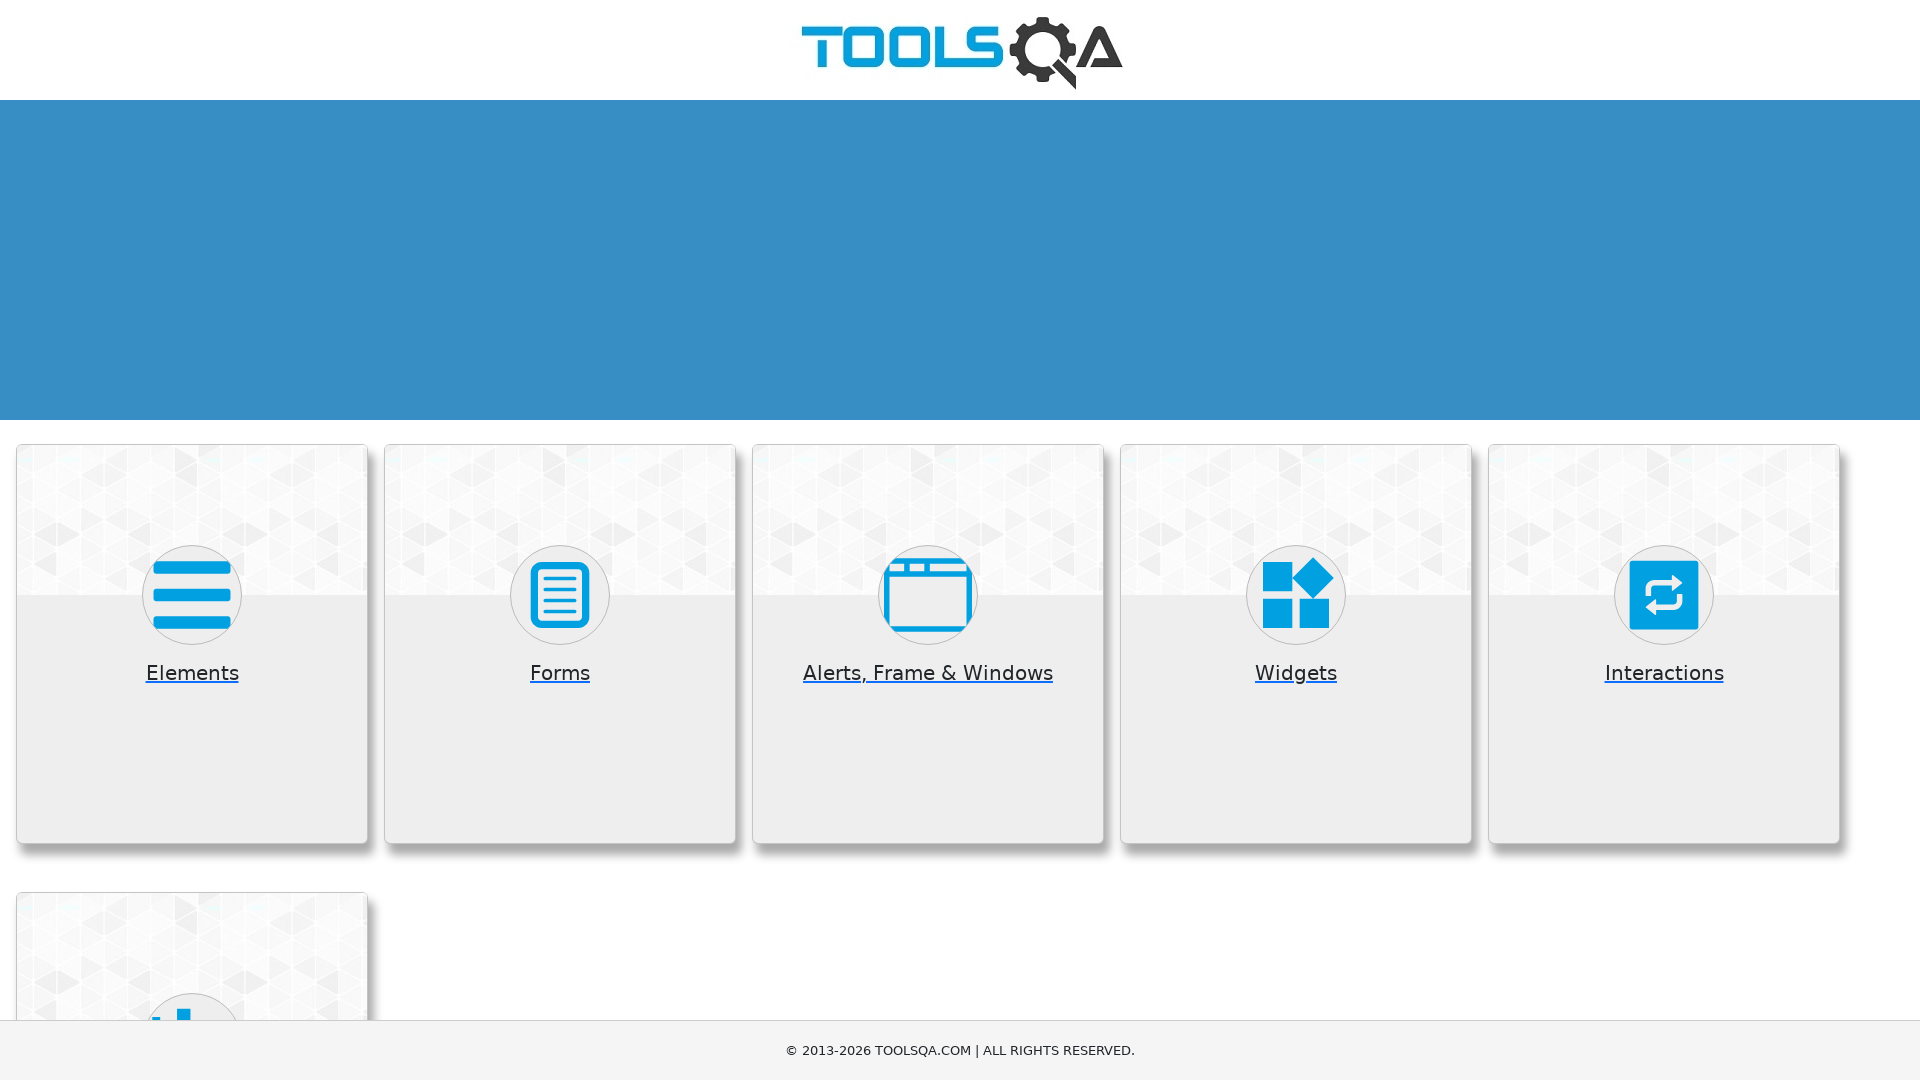

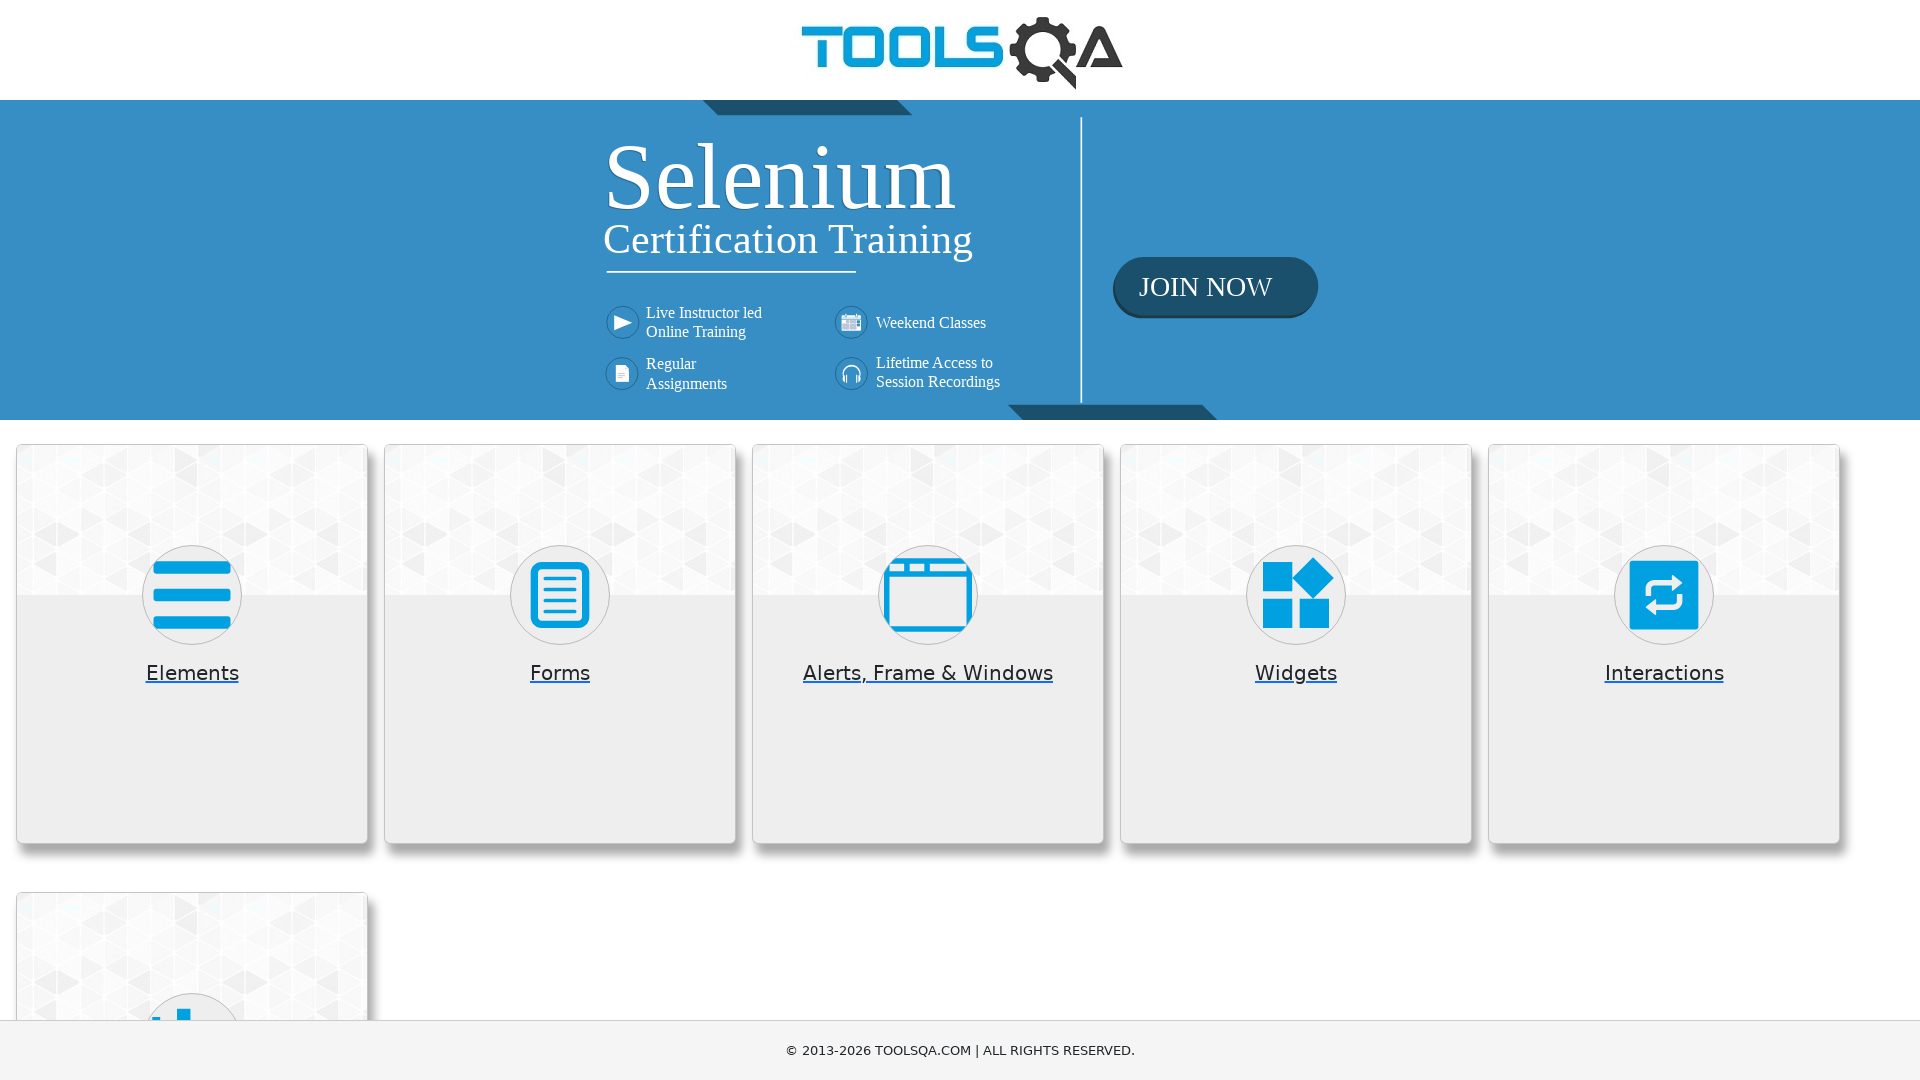